Tests un-marking items as complete by unchecking their checkboxes

Starting URL: https://demo.playwright.dev/todomvc

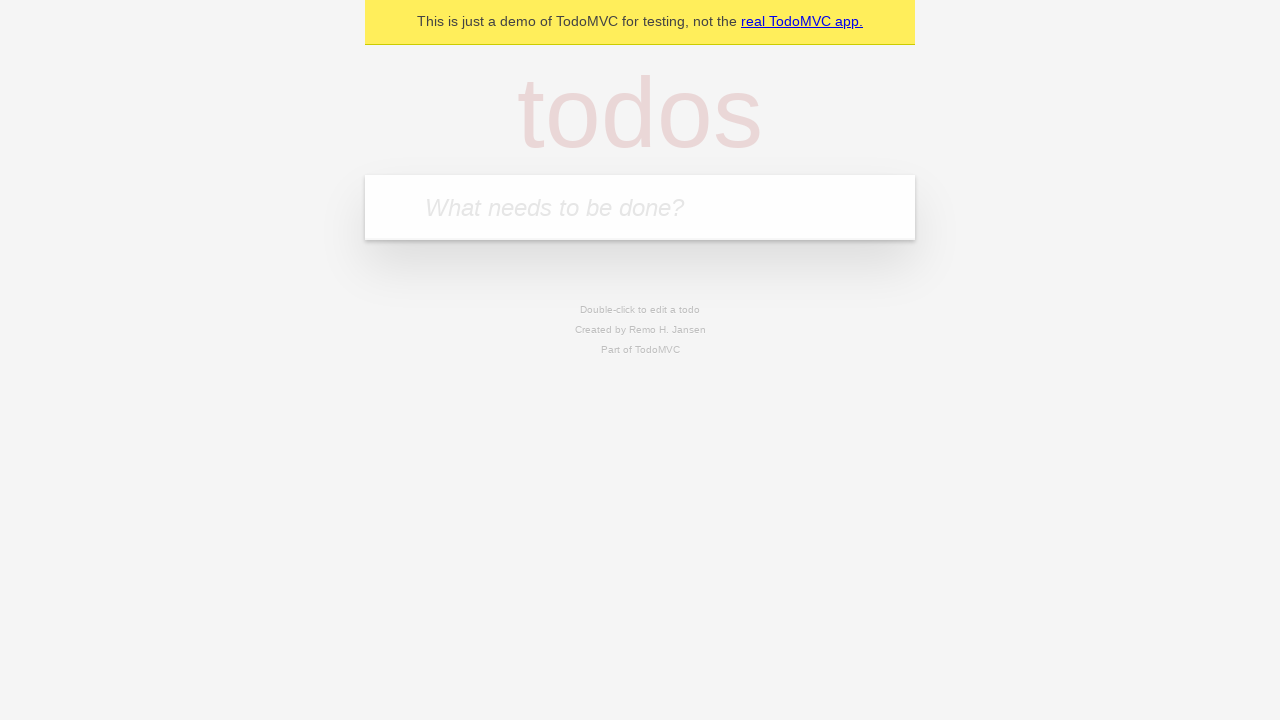

Filled todo input with 'buy some cheese' on internal:attr=[placeholder="What needs to be done?"i]
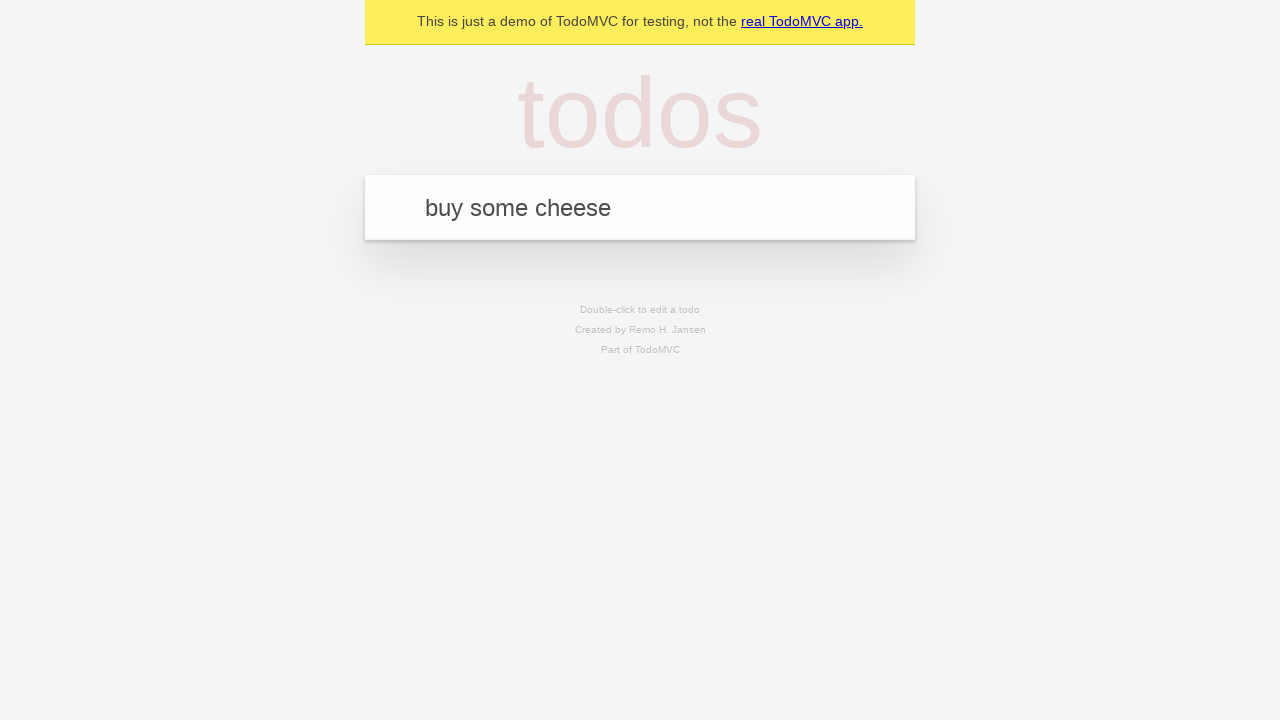

Pressed Enter to create todo item 'buy some cheese' on internal:attr=[placeholder="What needs to be done?"i]
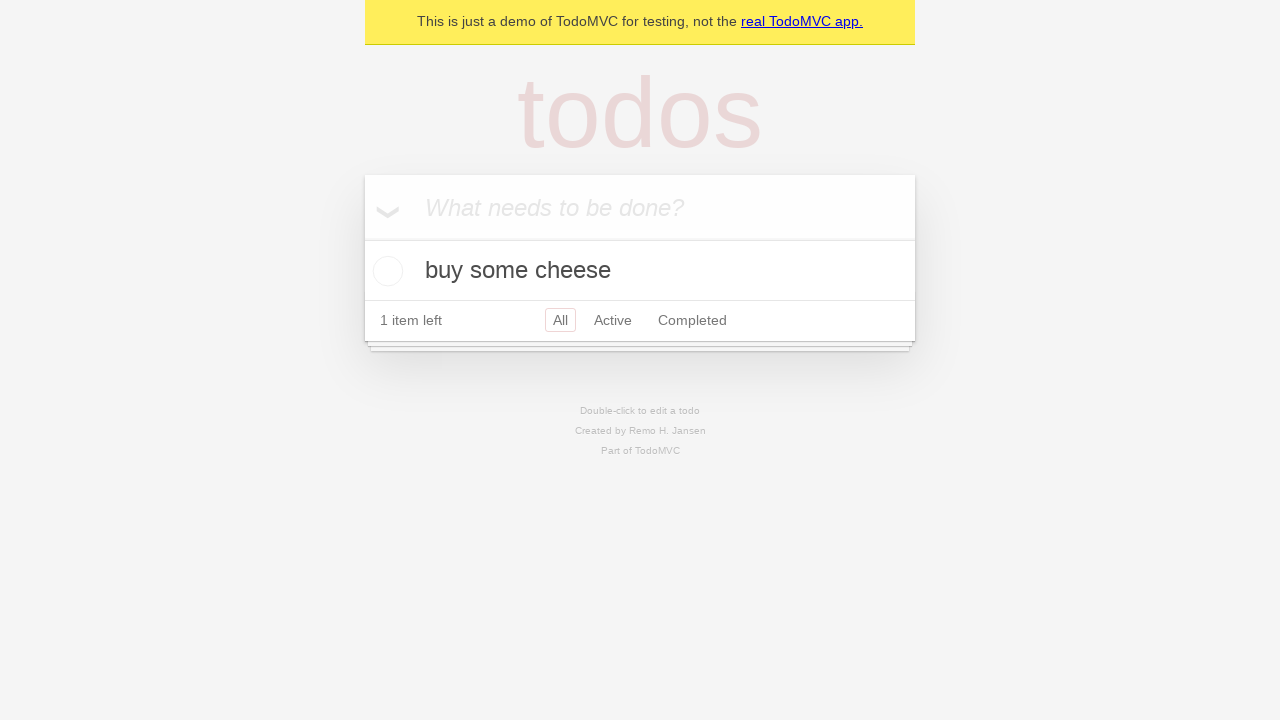

Filled todo input with 'feed the cat' on internal:attr=[placeholder="What needs to be done?"i]
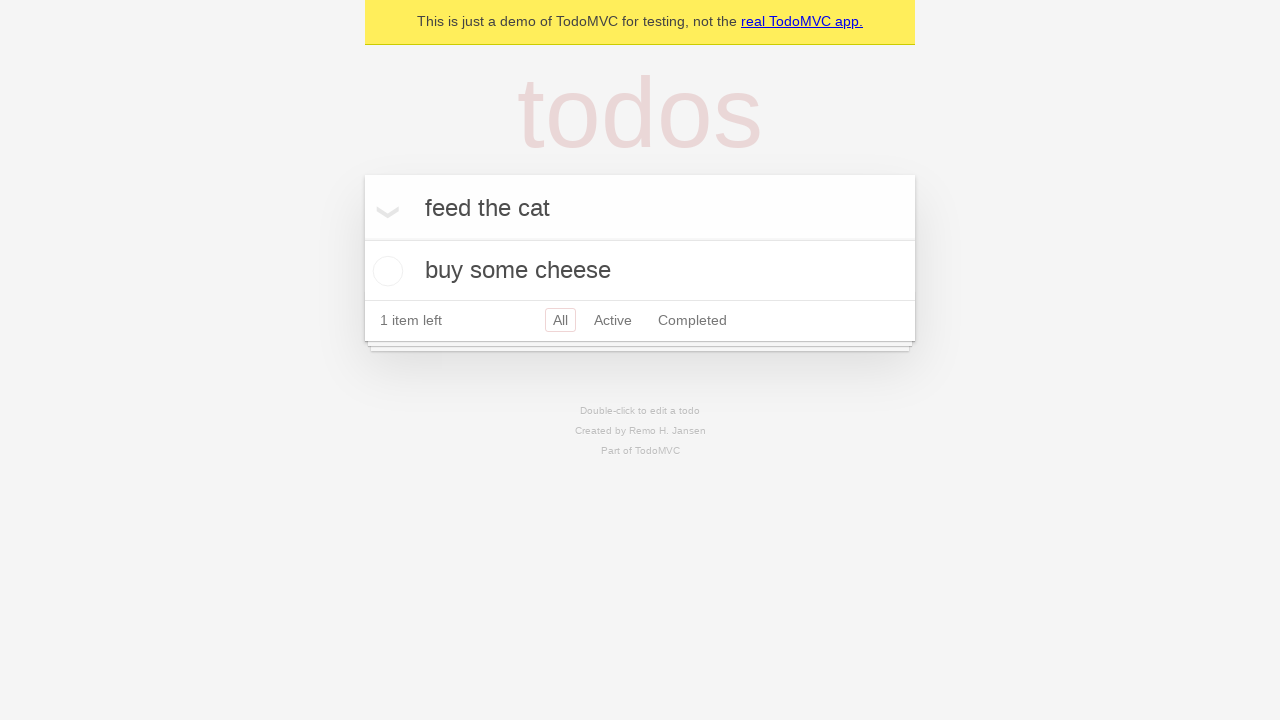

Pressed Enter to create todo item 'feed the cat' on internal:attr=[placeholder="What needs to be done?"i]
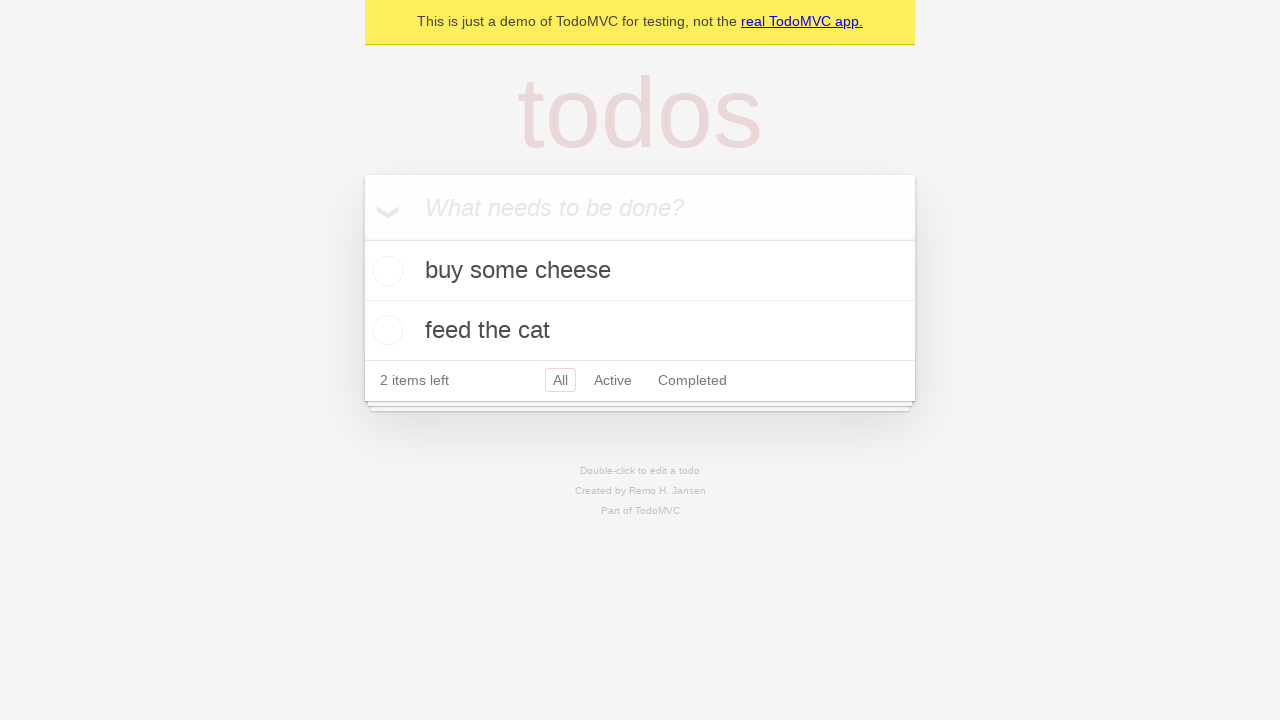

Located first todo item
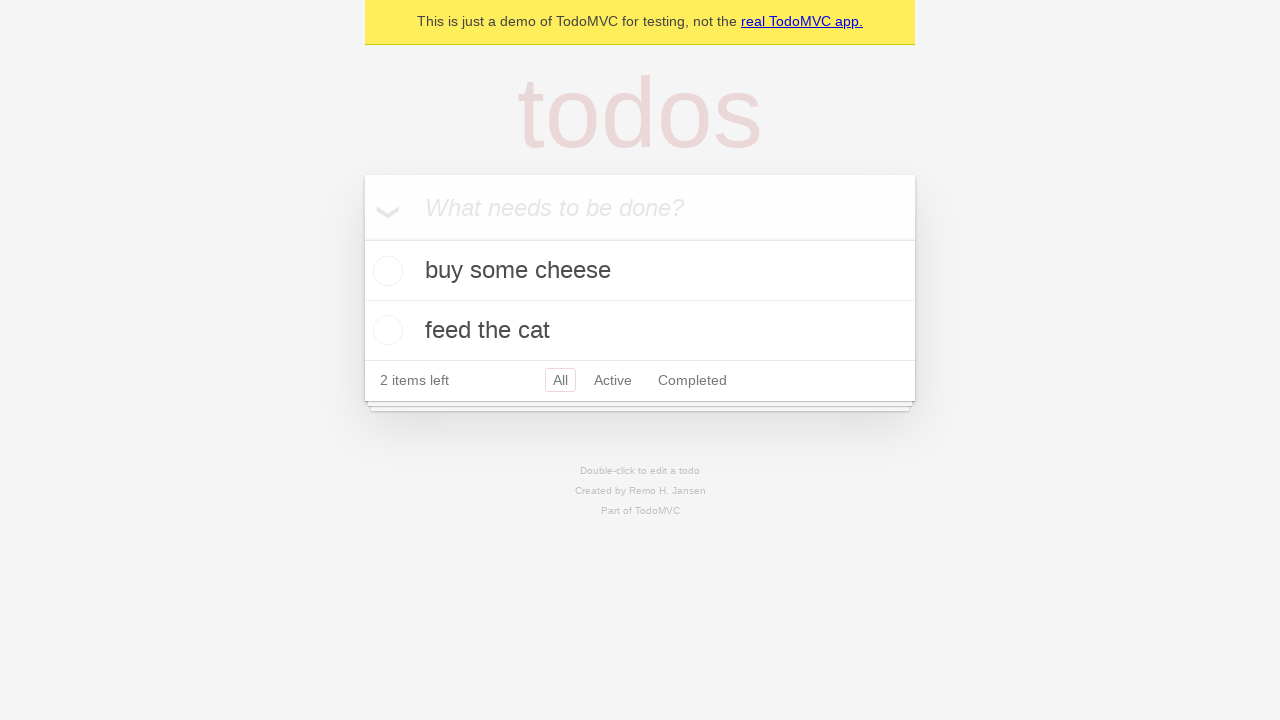

Located checkbox for first todo item
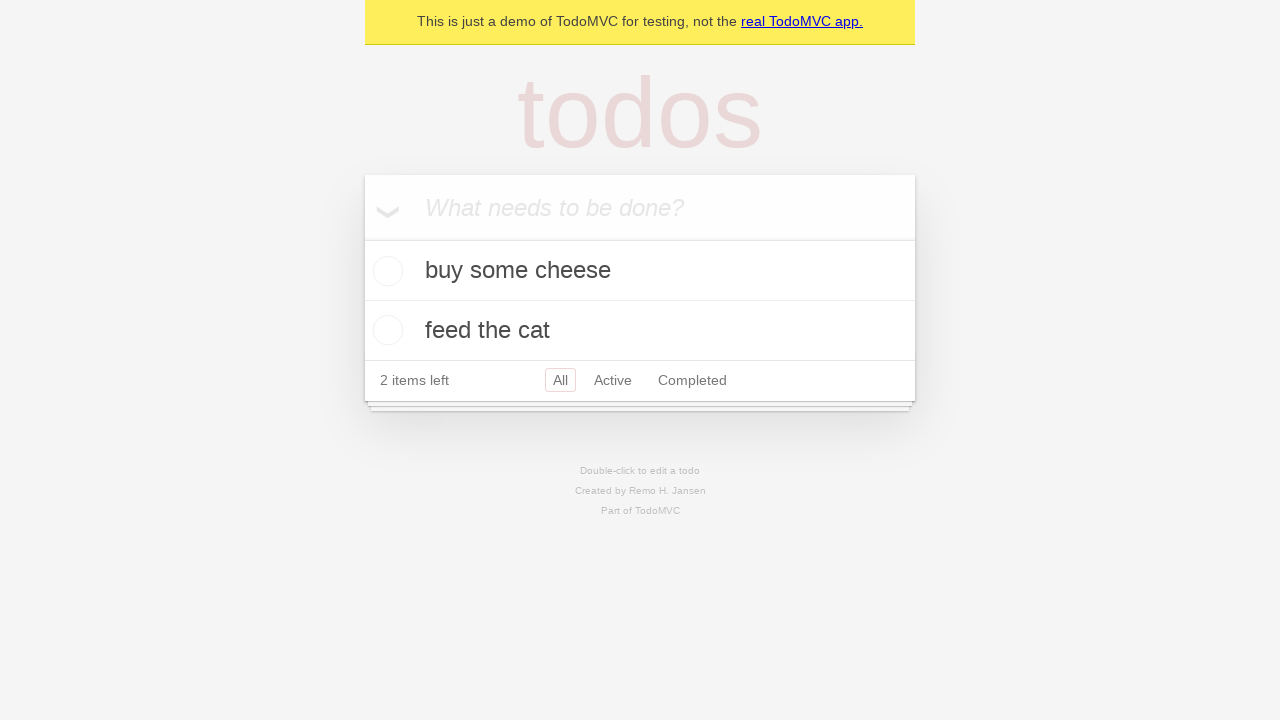

Checked the first todo item at (385, 271) on internal:testid=[data-testid="todo-item"s] >> nth=0 >> internal:role=checkbox
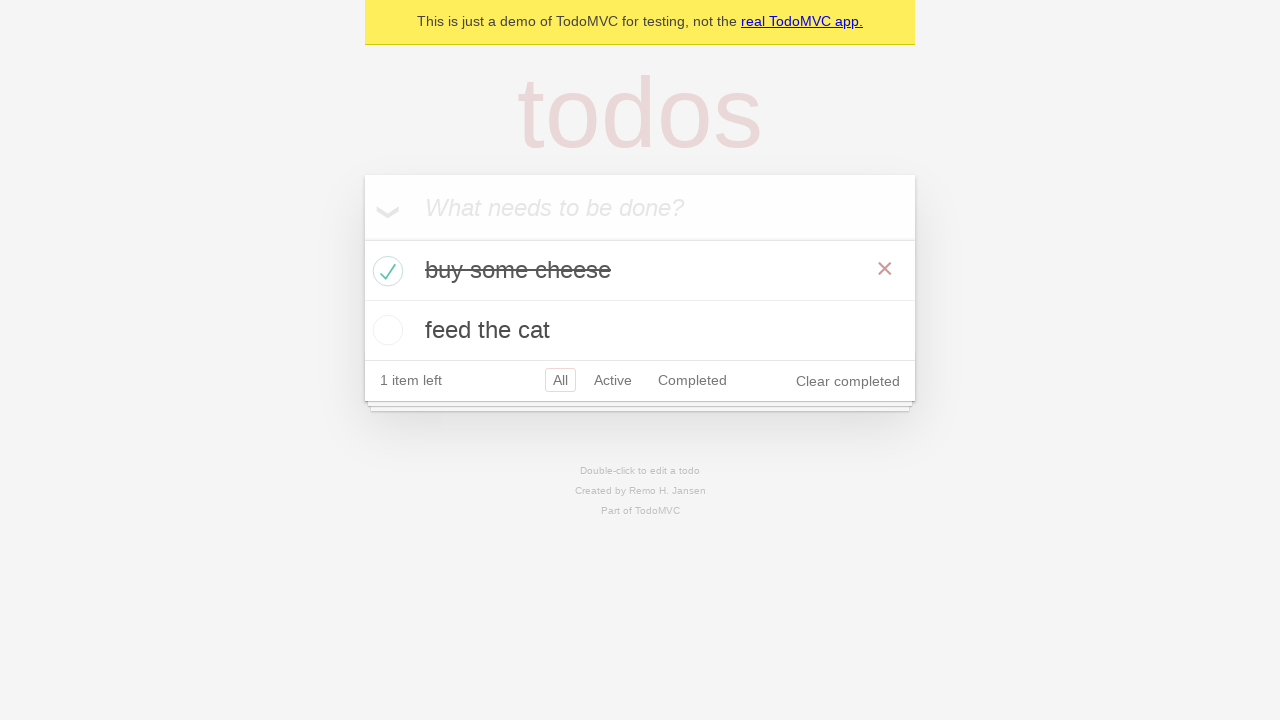

Unchecked the first todo item to un-mark it as complete at (385, 271) on internal:testid=[data-testid="todo-item"s] >> nth=0 >> internal:role=checkbox
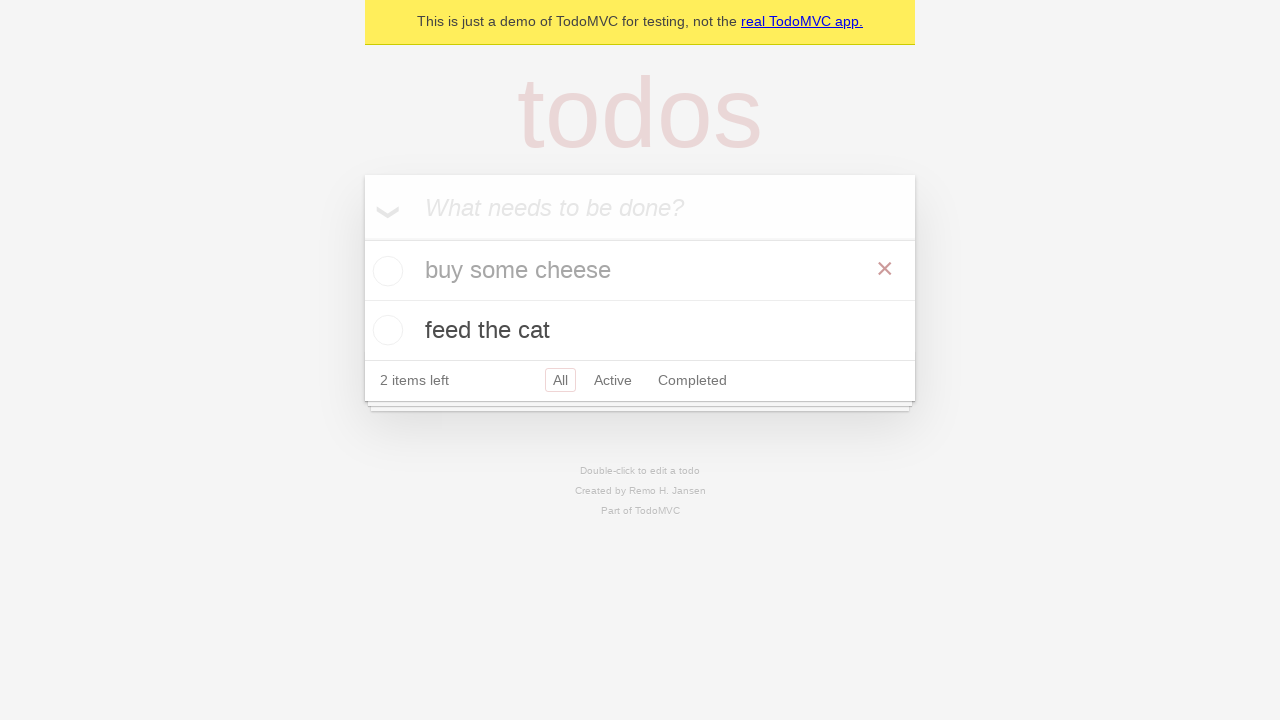

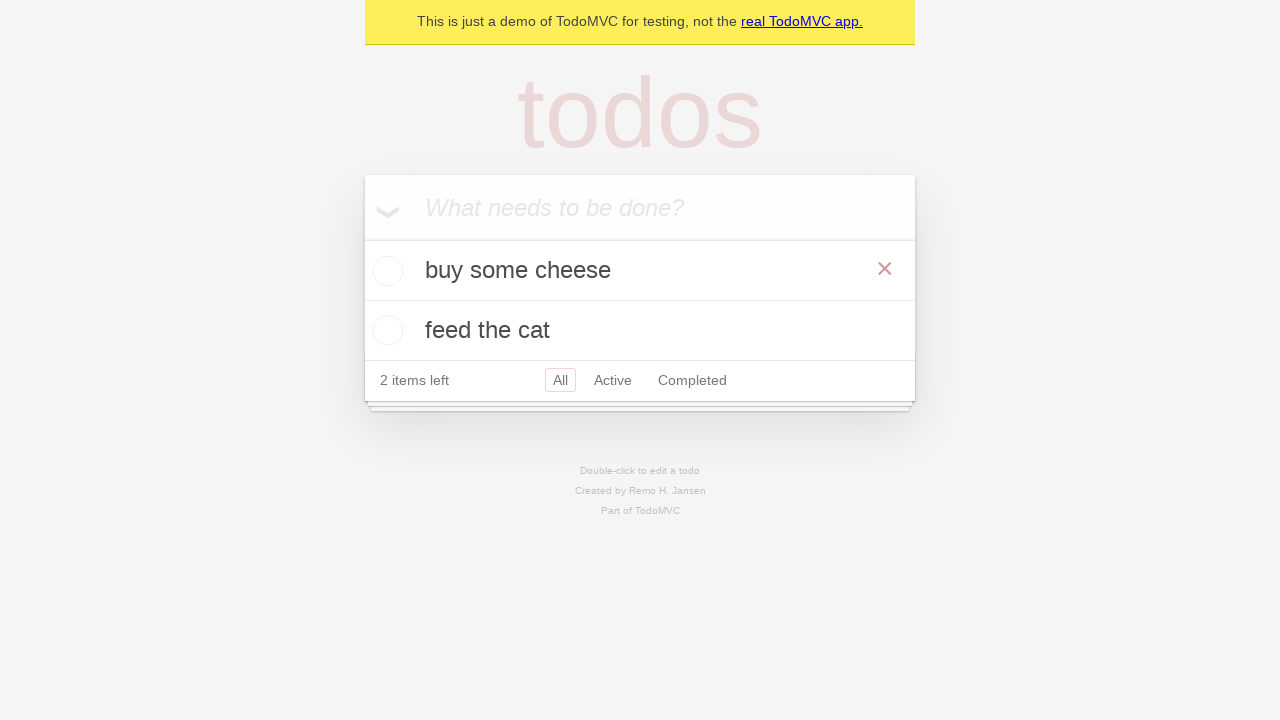